Tests checkbox functionality on Selenium's web form page by clicking a checkbox and submitting the form, then verifying the confirmation message

Starting URL: https://www.selenium.dev/selenium/web/web-form.html

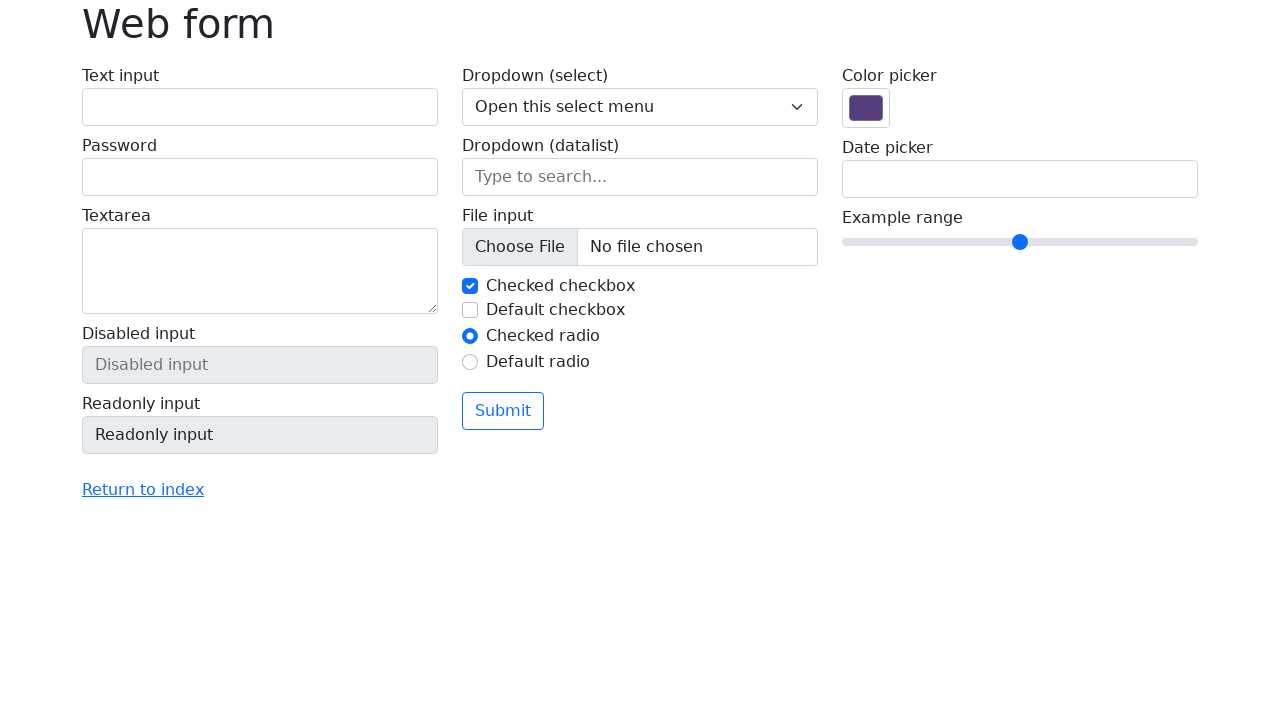

Navigated to Selenium web form page
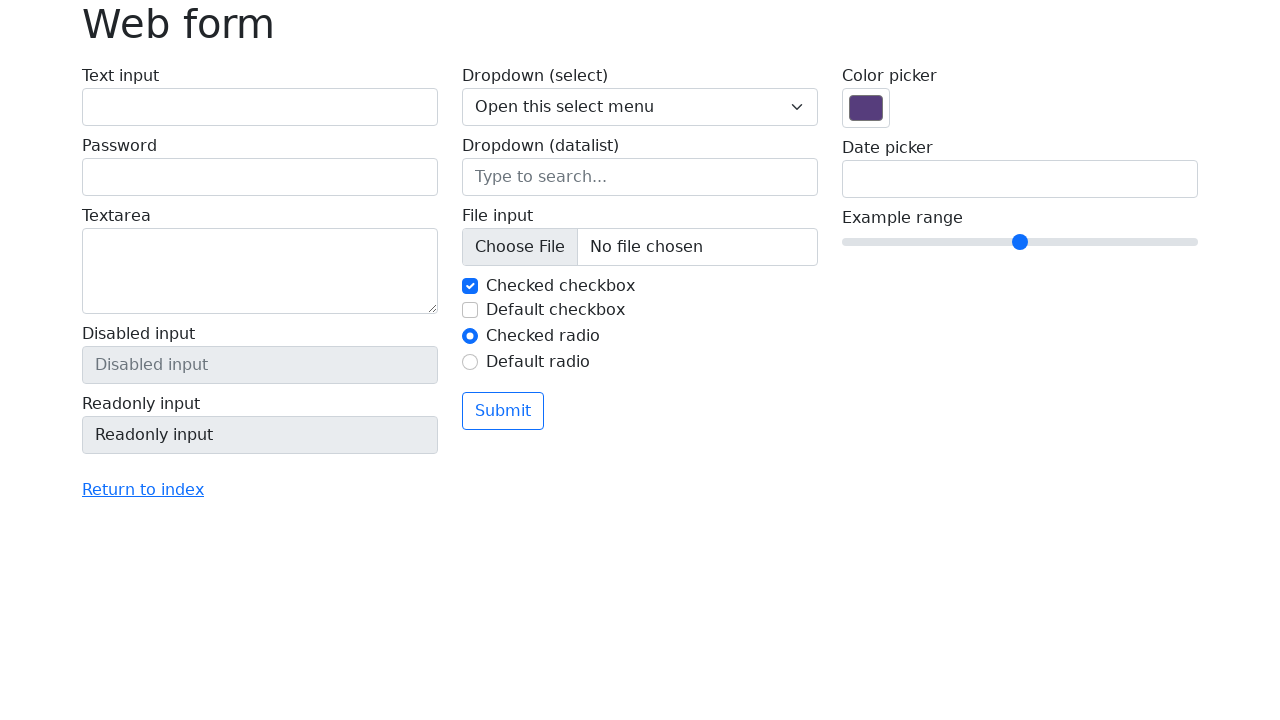

Clicked checkbox element at (470, 310) on #my-check-2
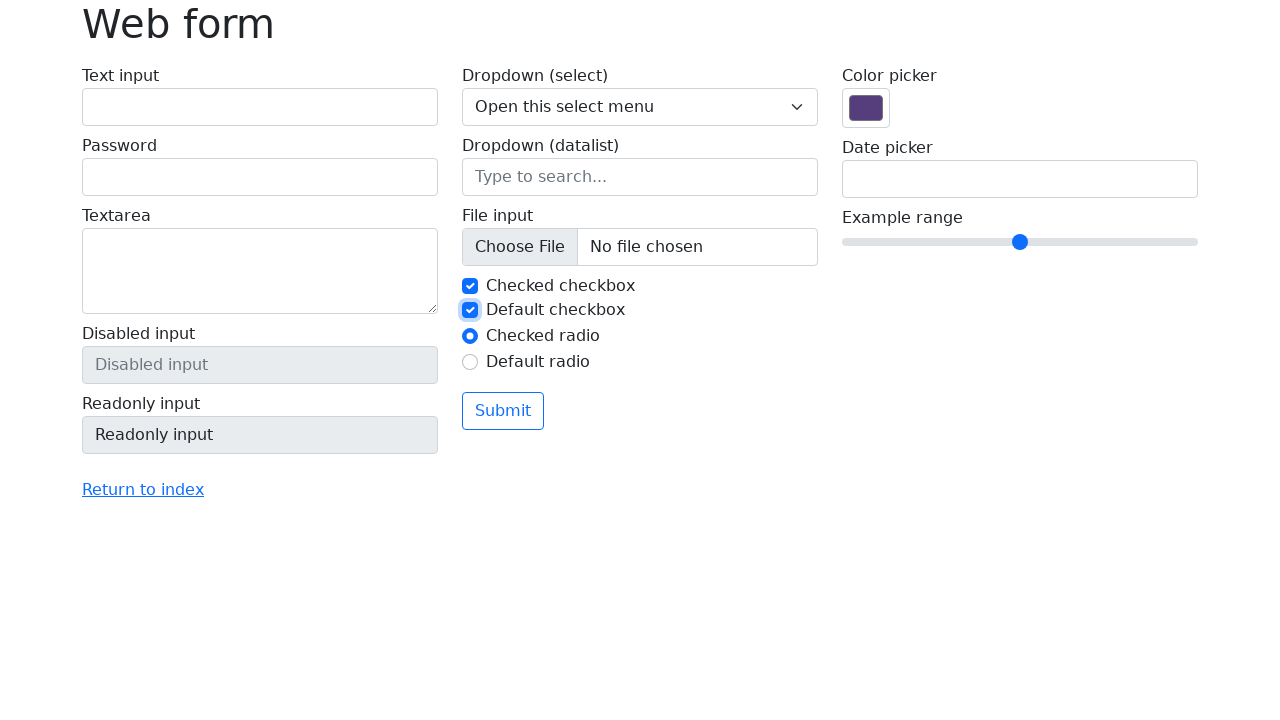

Clicked submit button at (503, 411) on button.btn.btn-outline-primary.mt-3
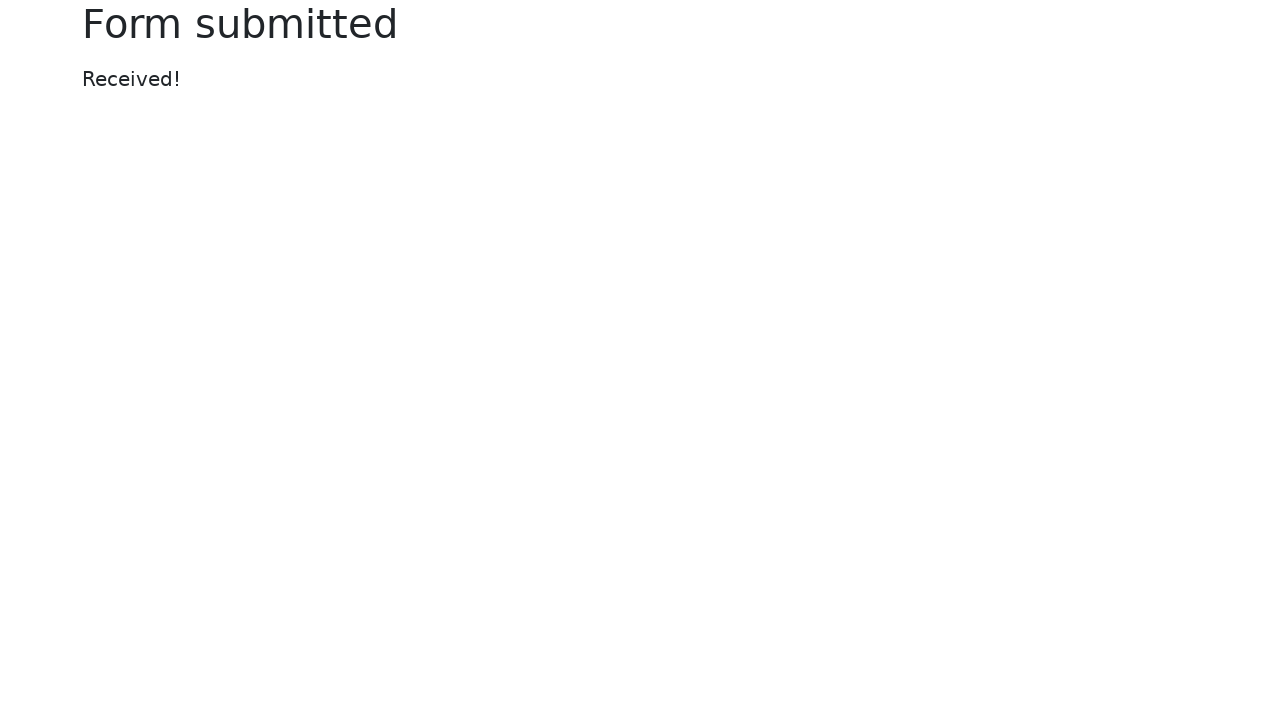

Confirmation message appeared
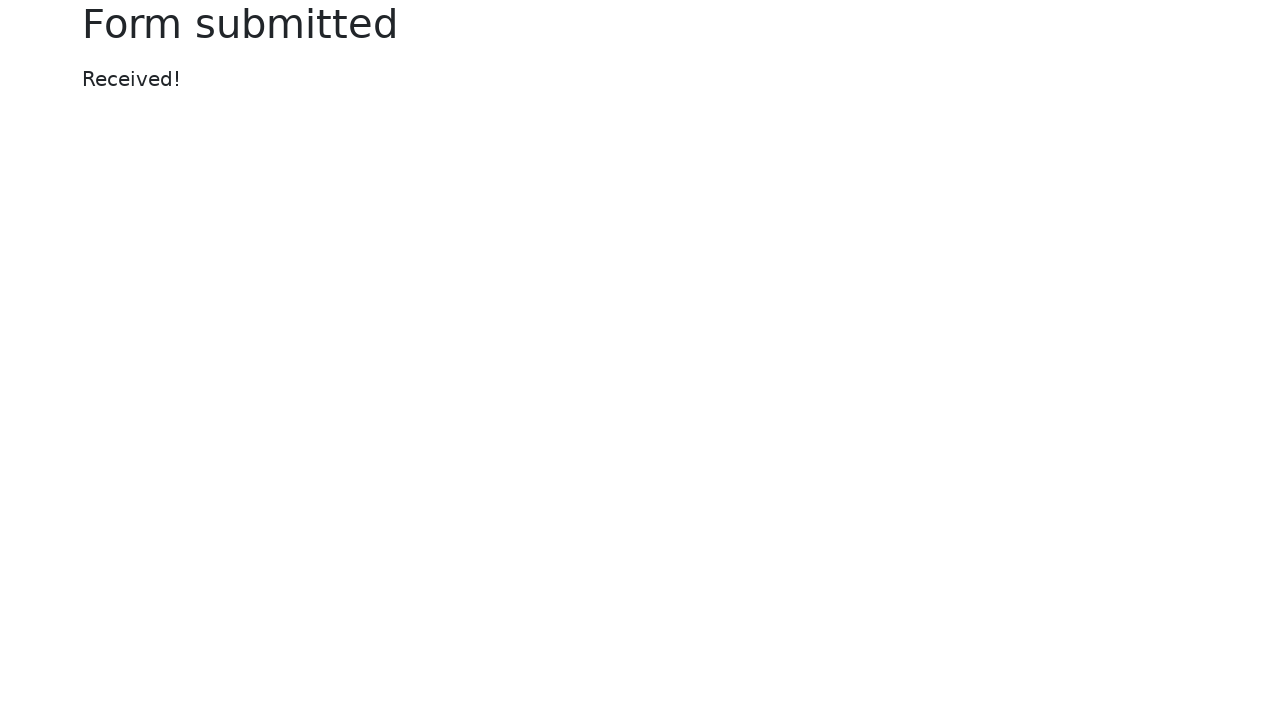

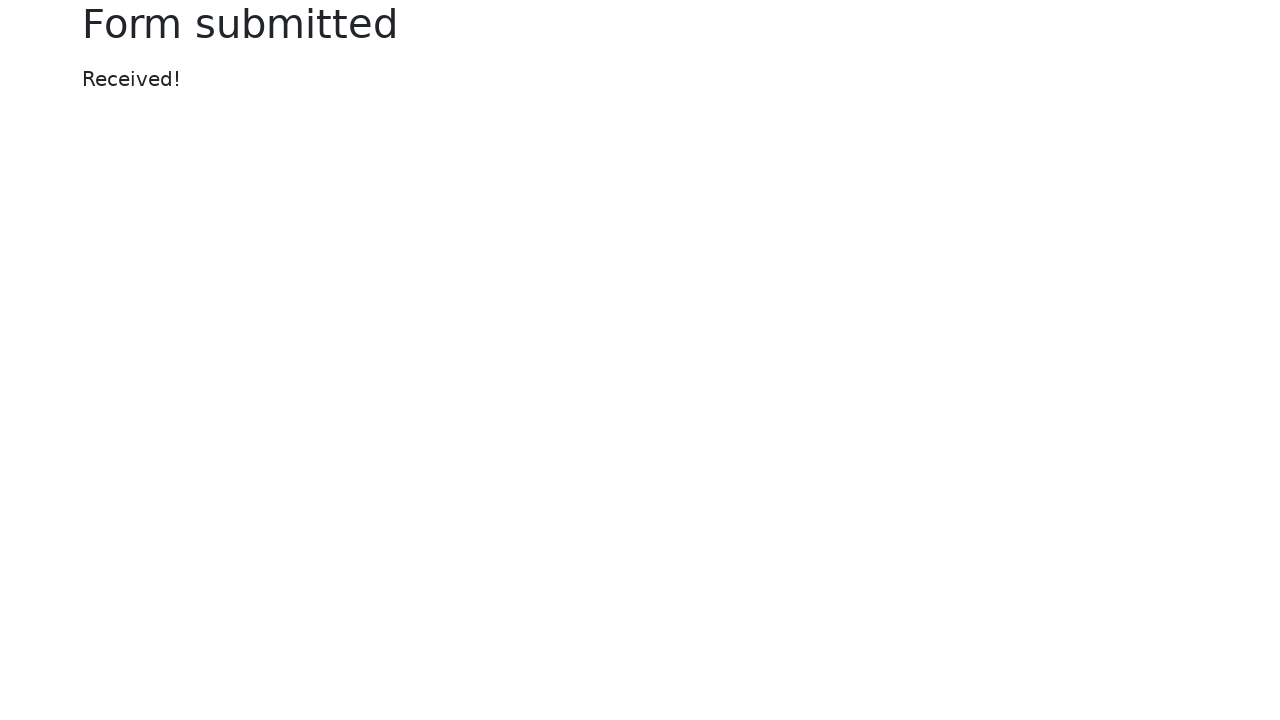